Tests that a button becomes visible after a delay on the dynamic properties page

Starting URL: https://demoqa.com/dynamic-properties

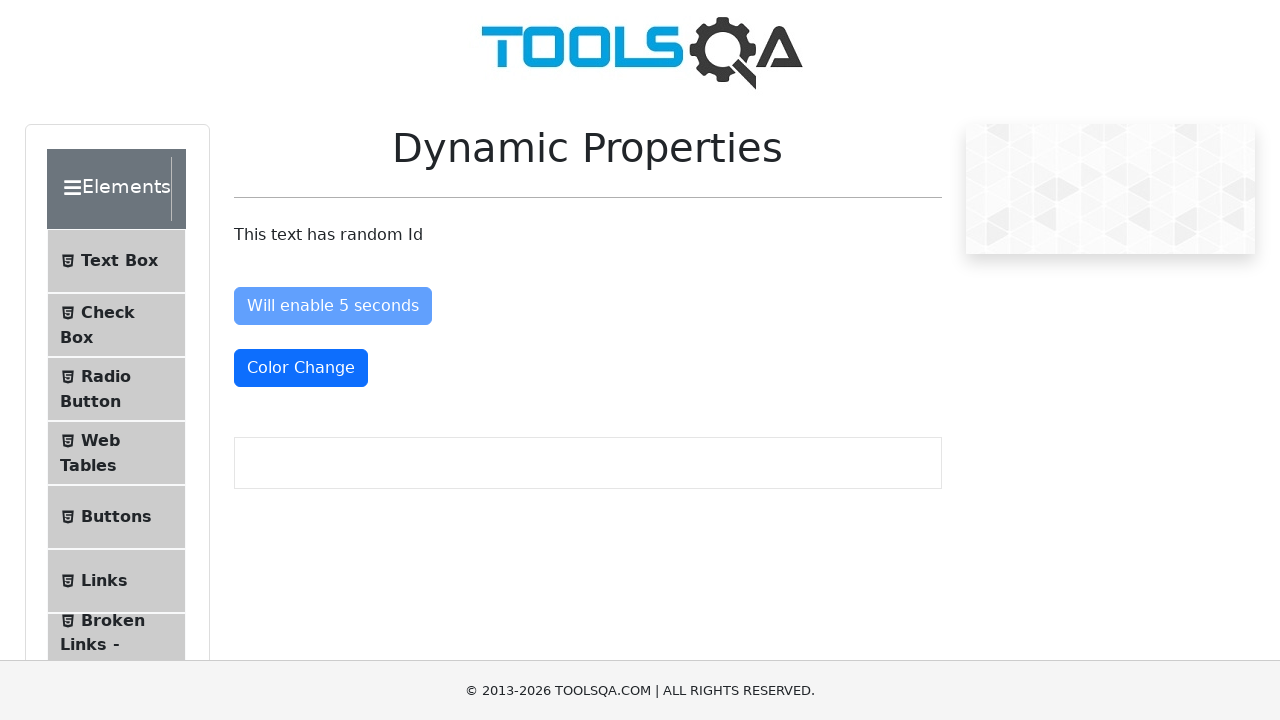

Waited for 'Visible After 5 Seconds' button to become visible
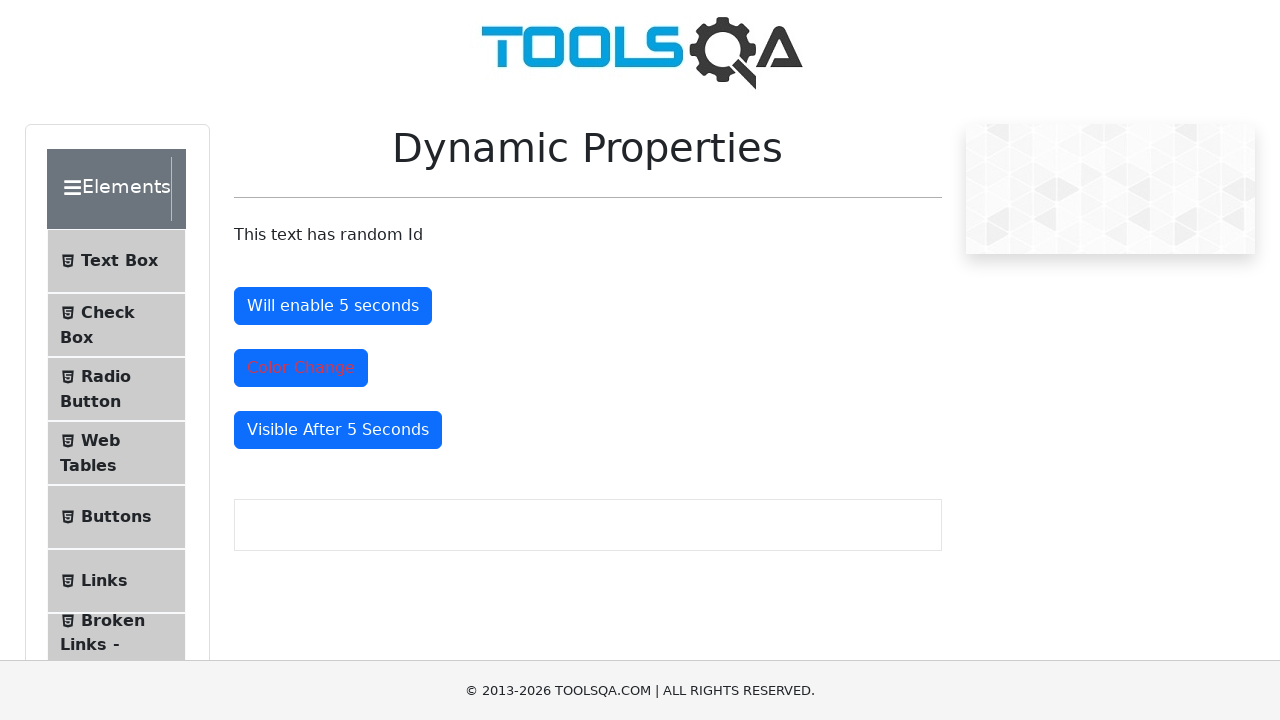

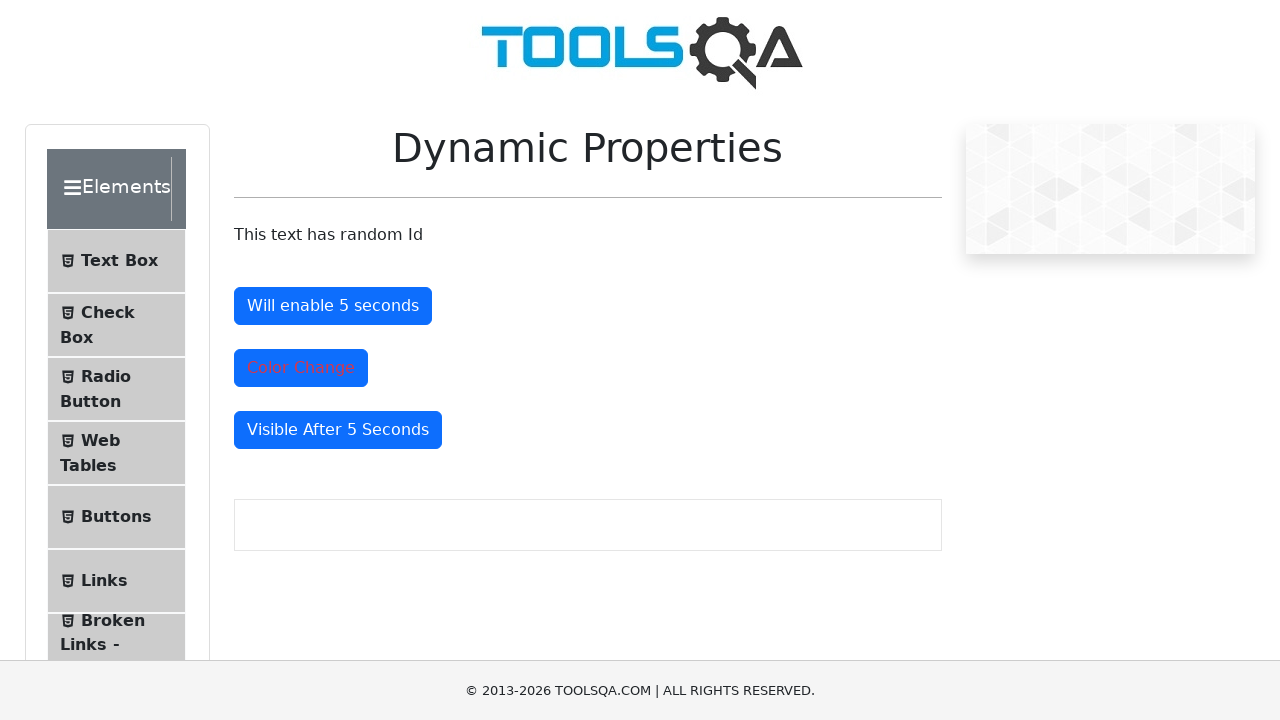